Tests radio button functionality by clicking on a radio button and verifying it becomes selected

Starting URL: https://rahulshettyacademy.com/AutomationPractice/

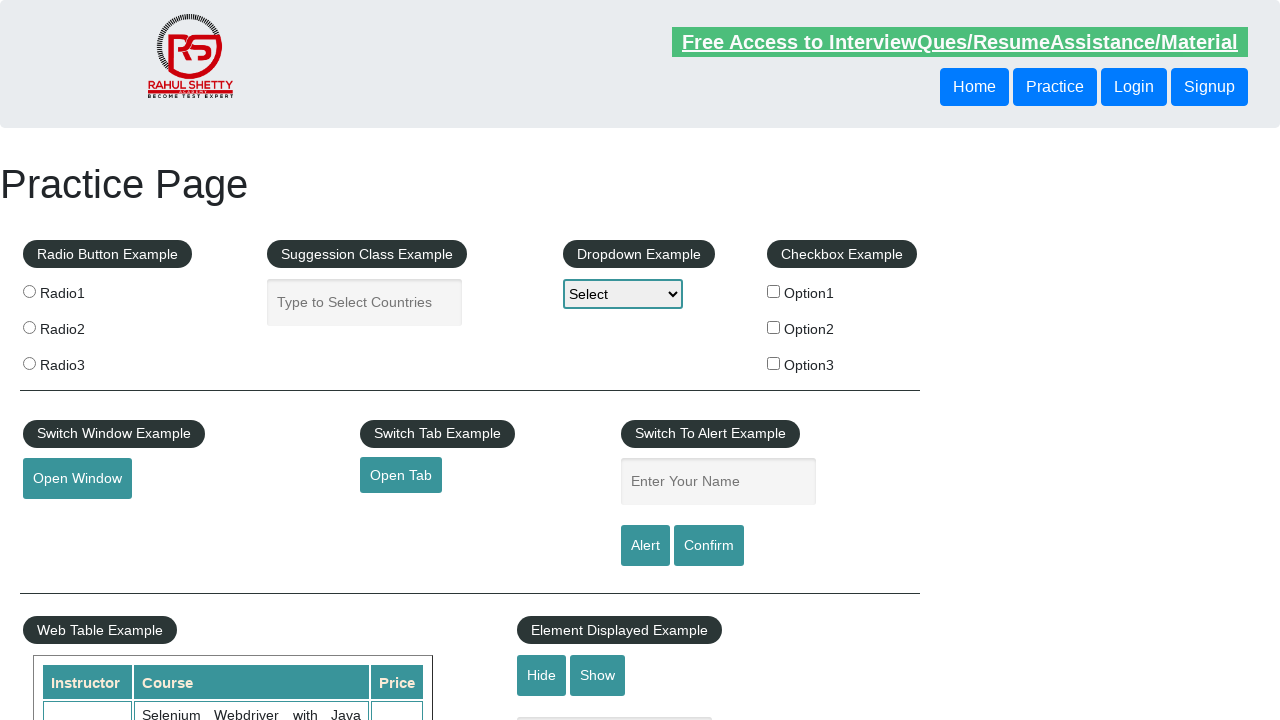

Waited for radio button with value 'radio1' to be present
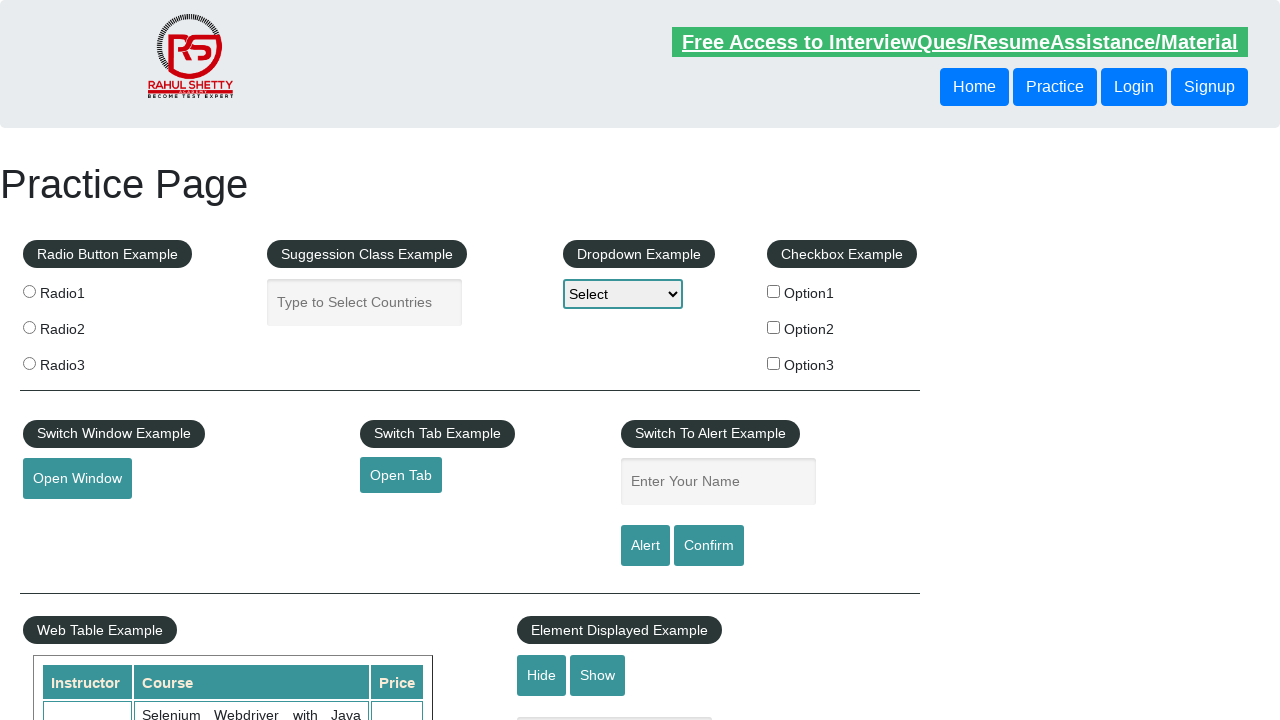

Clicked radio button with value 'radio1' at (29, 291) on xpath=//input[@value="radio1"]
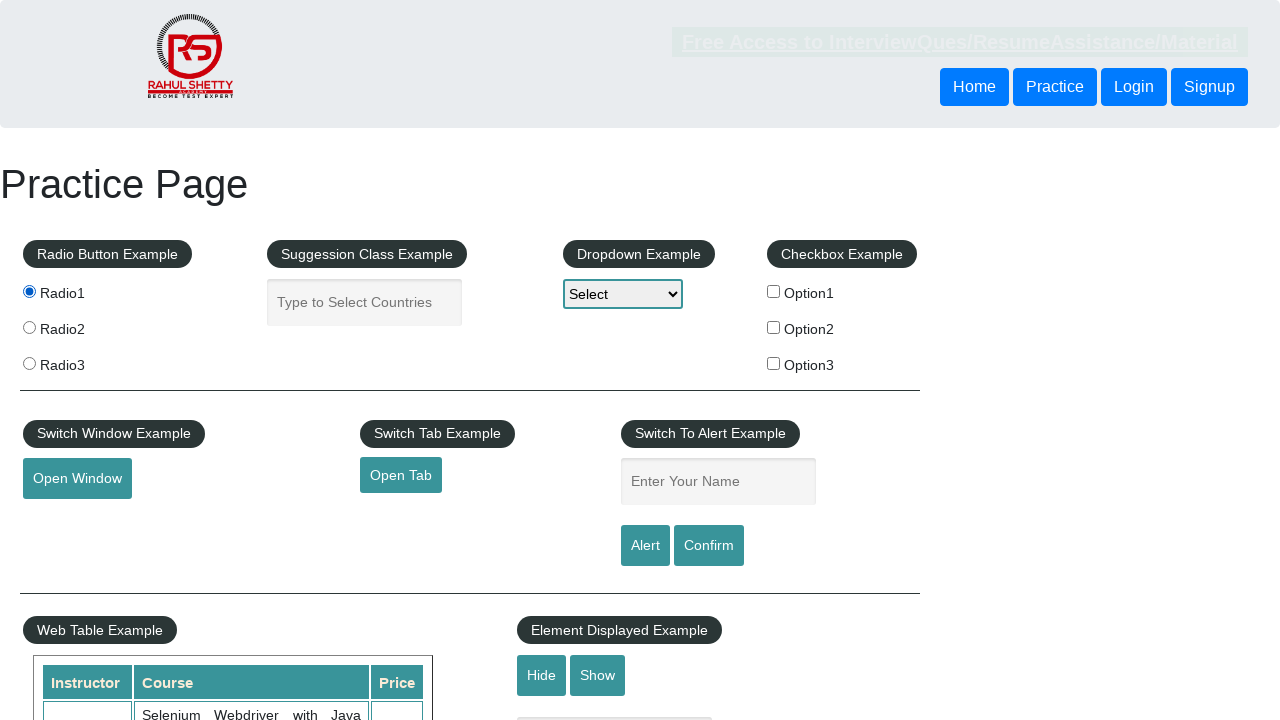

Verified that radio button with value 'radio1' is selected
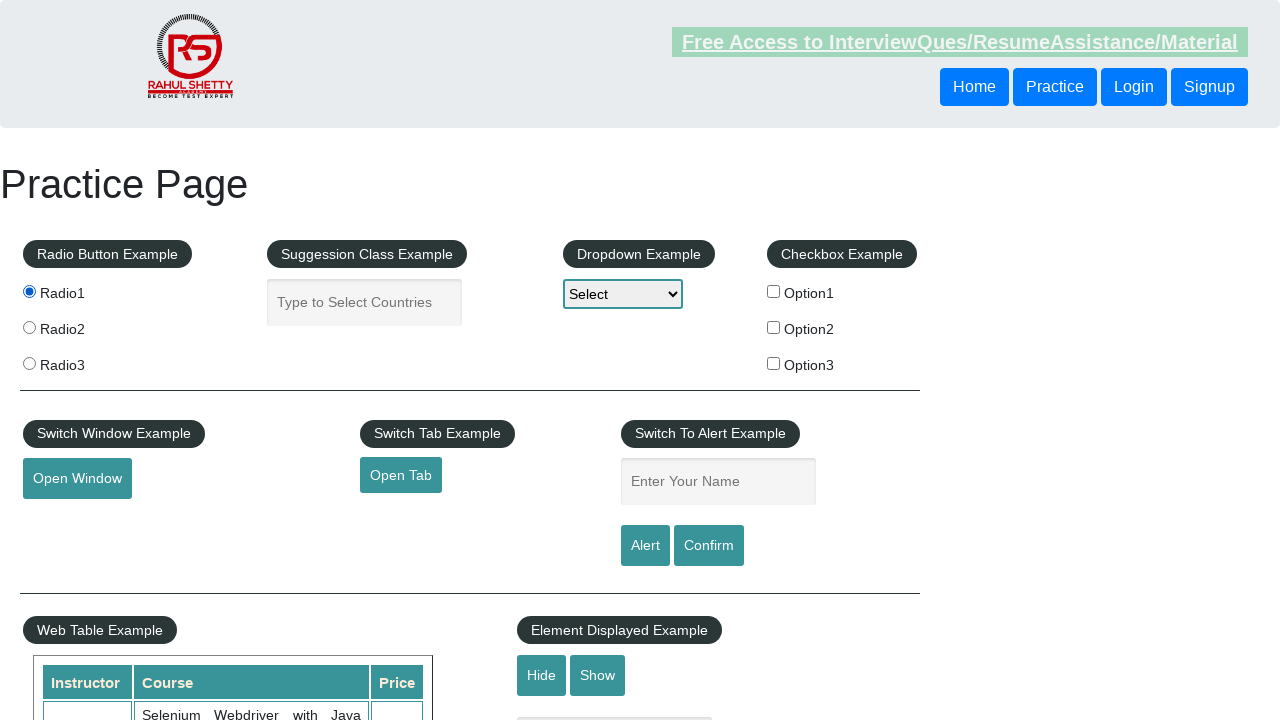

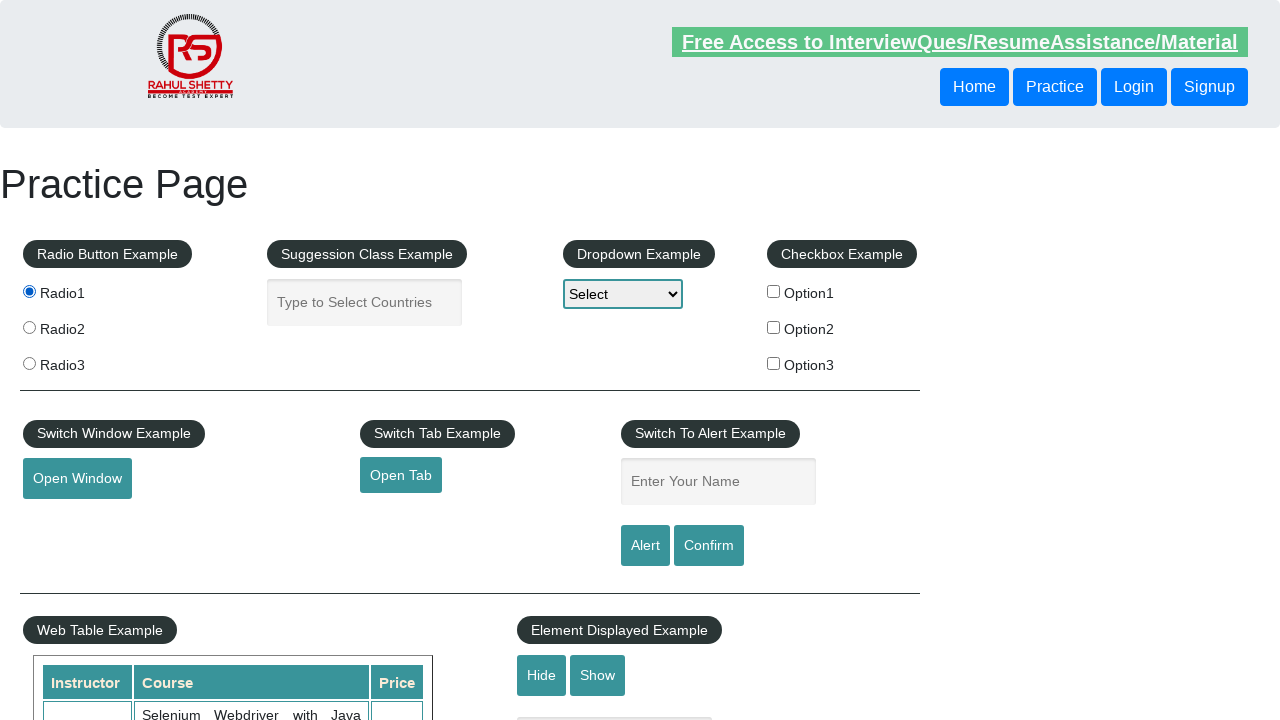